Tests selecting "Python" from a dropdown menu

Starting URL: https://www.qa-practice.com/elements/select/single_select

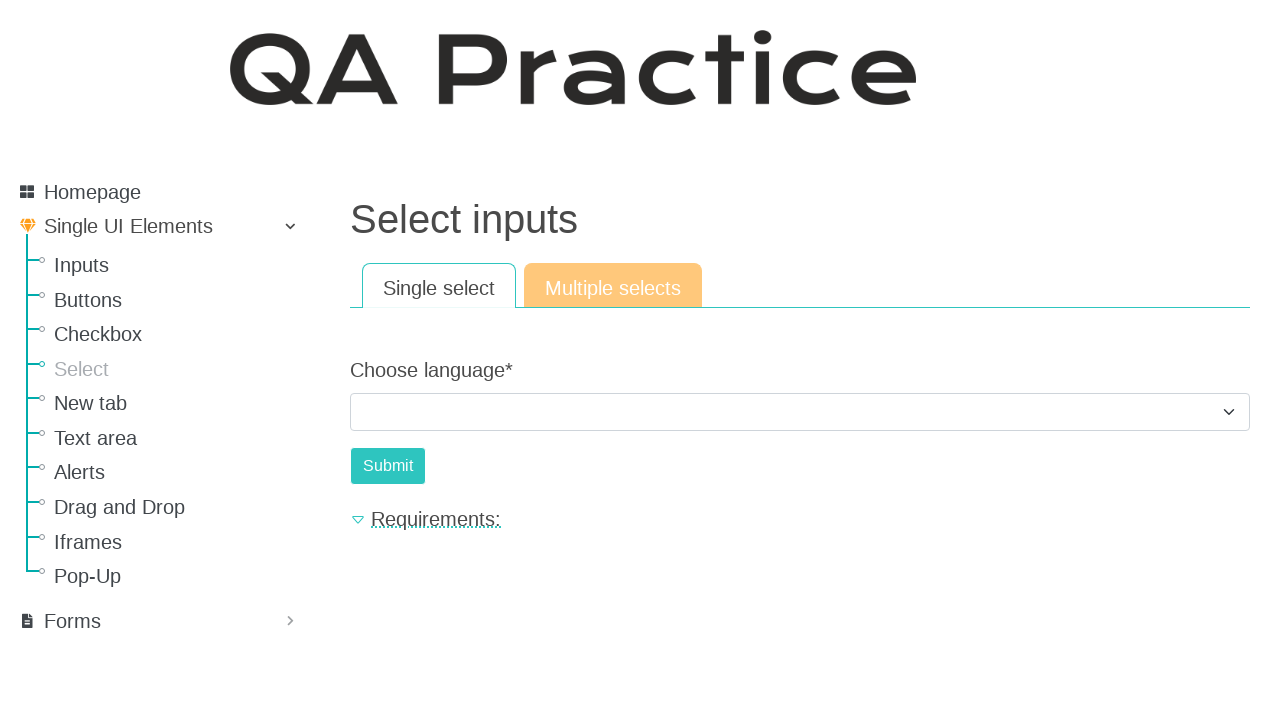

Navigated to single select dropdown page
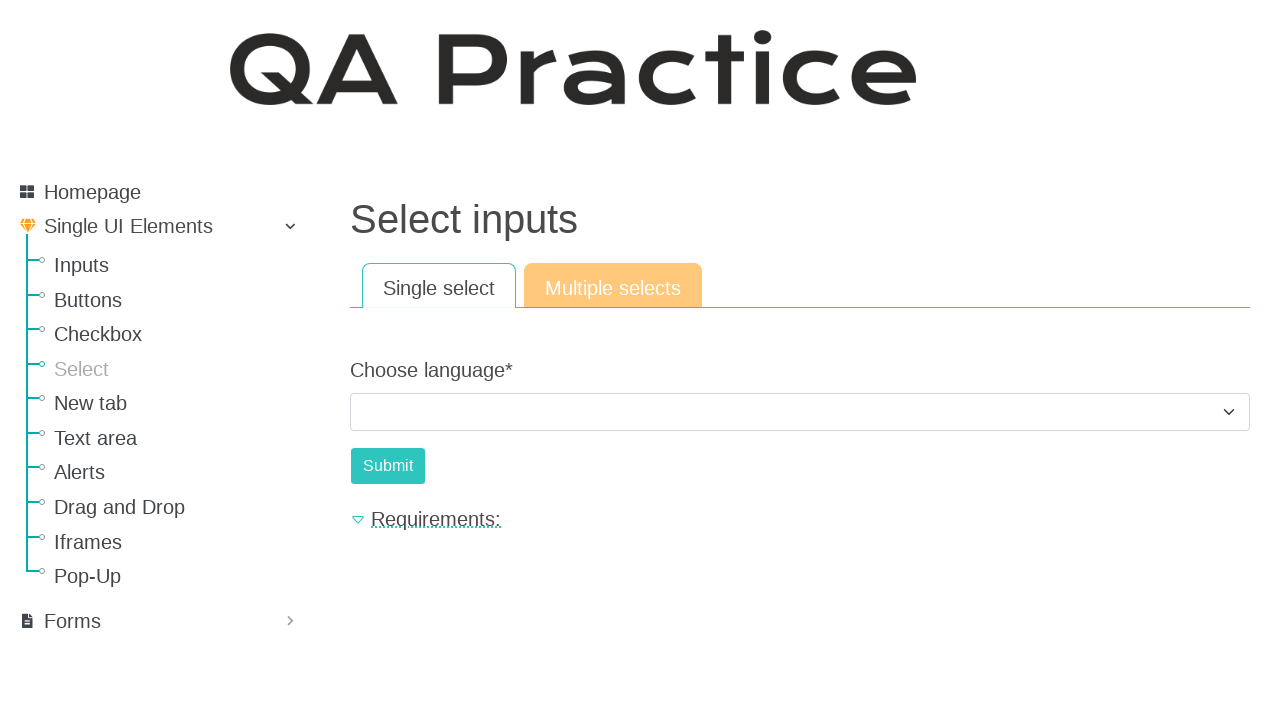

Selected 'Python' from the programming language dropdown menu on #id_choose_language
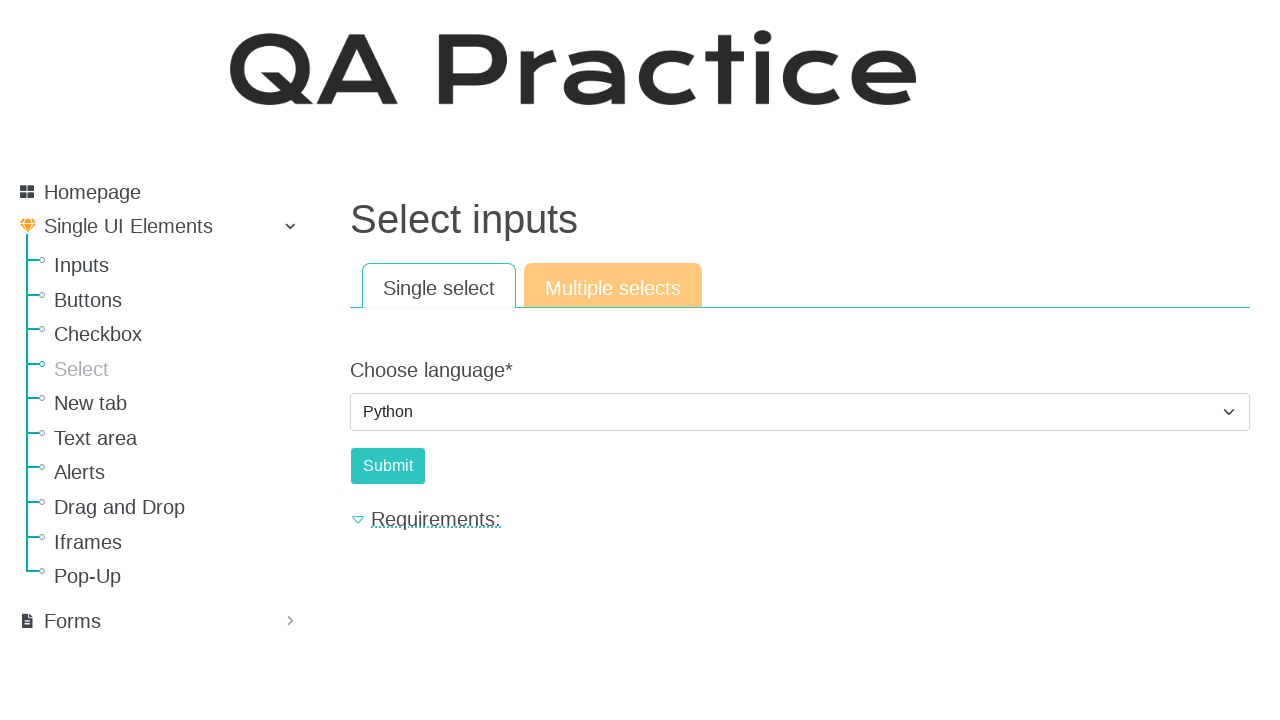

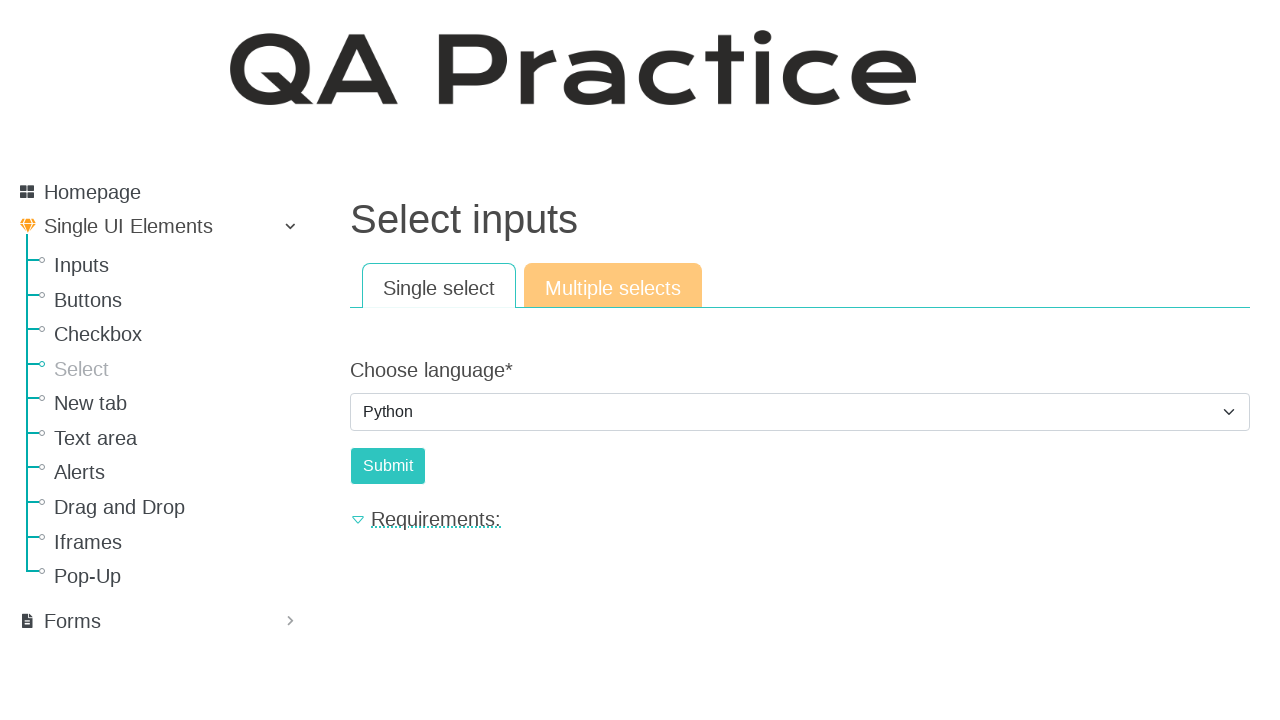